Tests the route filter editing functionality on HK Bus app by navigating to the search page, opening a popup menu, clicking on a tab within the popup, closing it with Escape, and returning to the search page.

Starting URL: https://hkbus.app/en

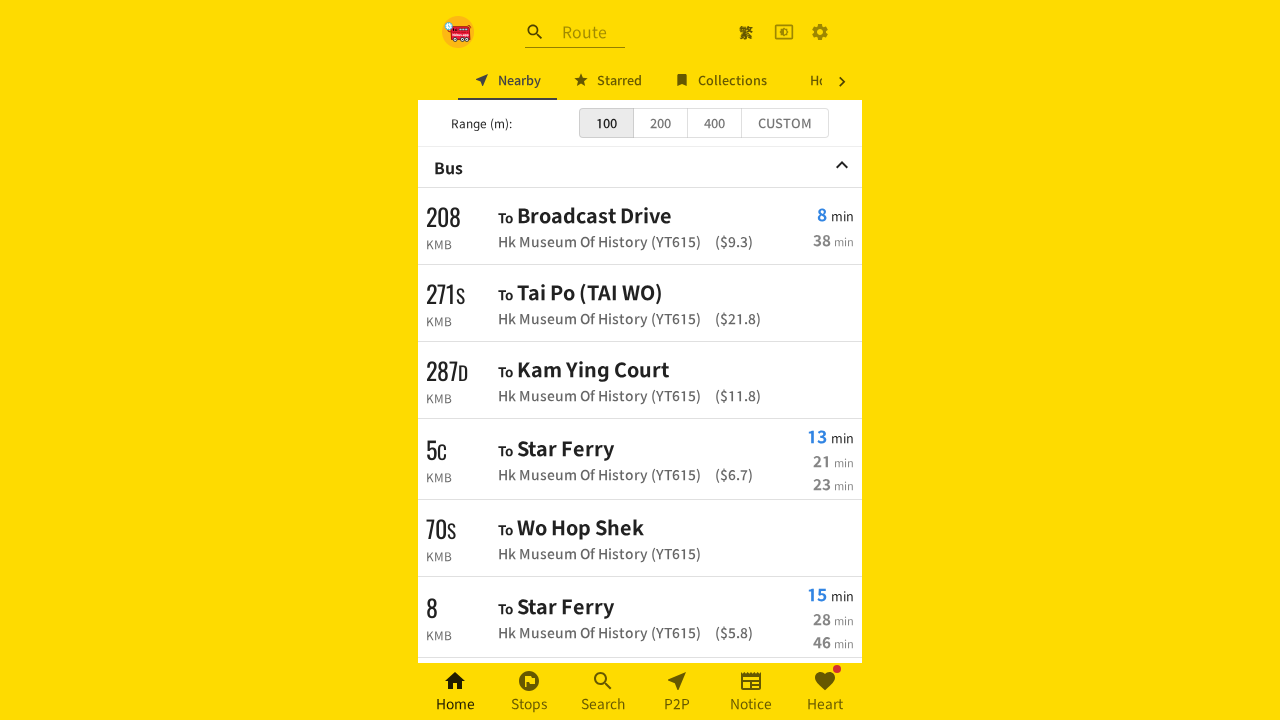

Page loaded and network became idle
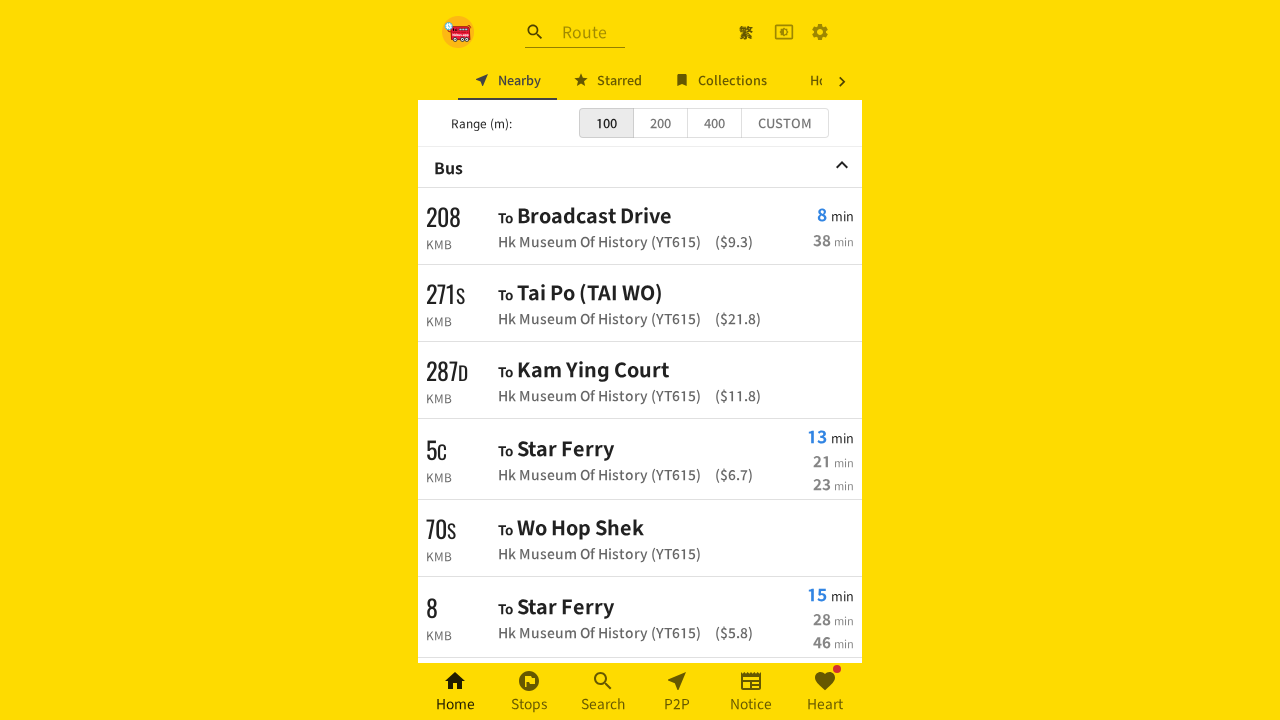

Clicked navigation link to search page at (820, 32) on xpath=//html/body/div[2]/div/div[1]/div[3]/a
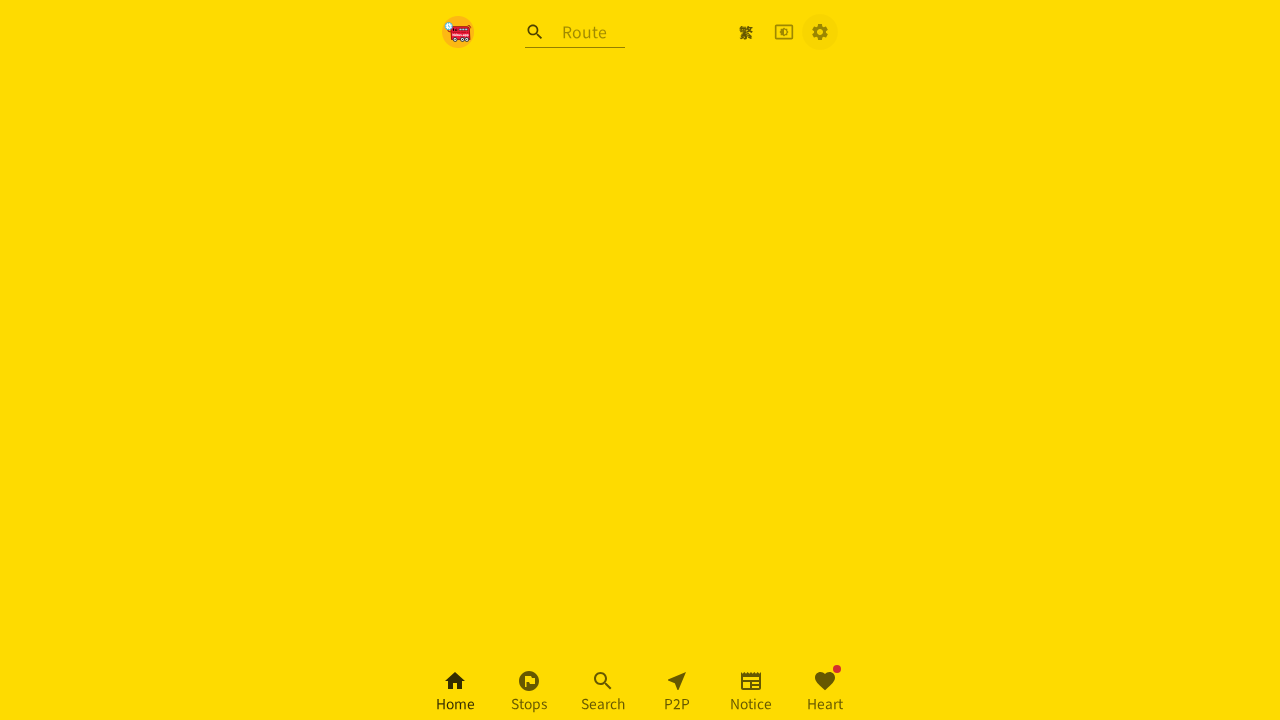

Waited 2 seconds for search page to load
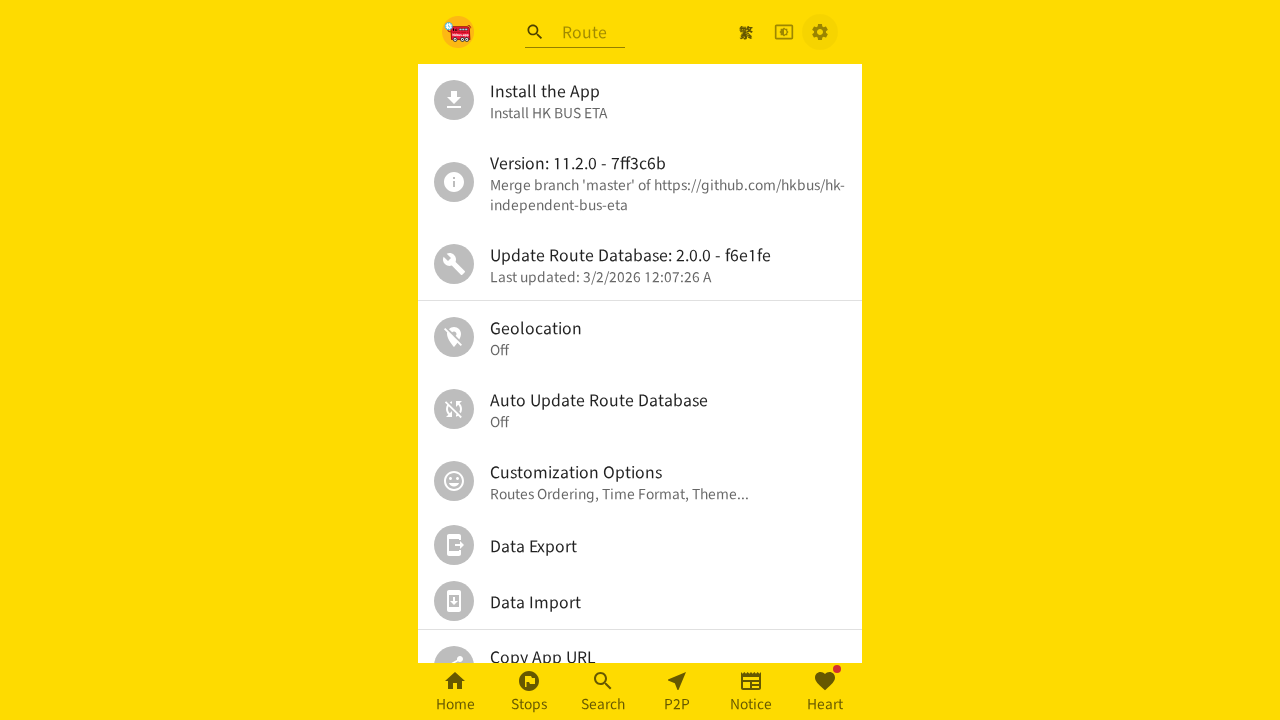

Clicked on home page menu item to open popup at (640, 481) on xpath=//html/body/div[2]/div/div[2]/div/ul/div[6]
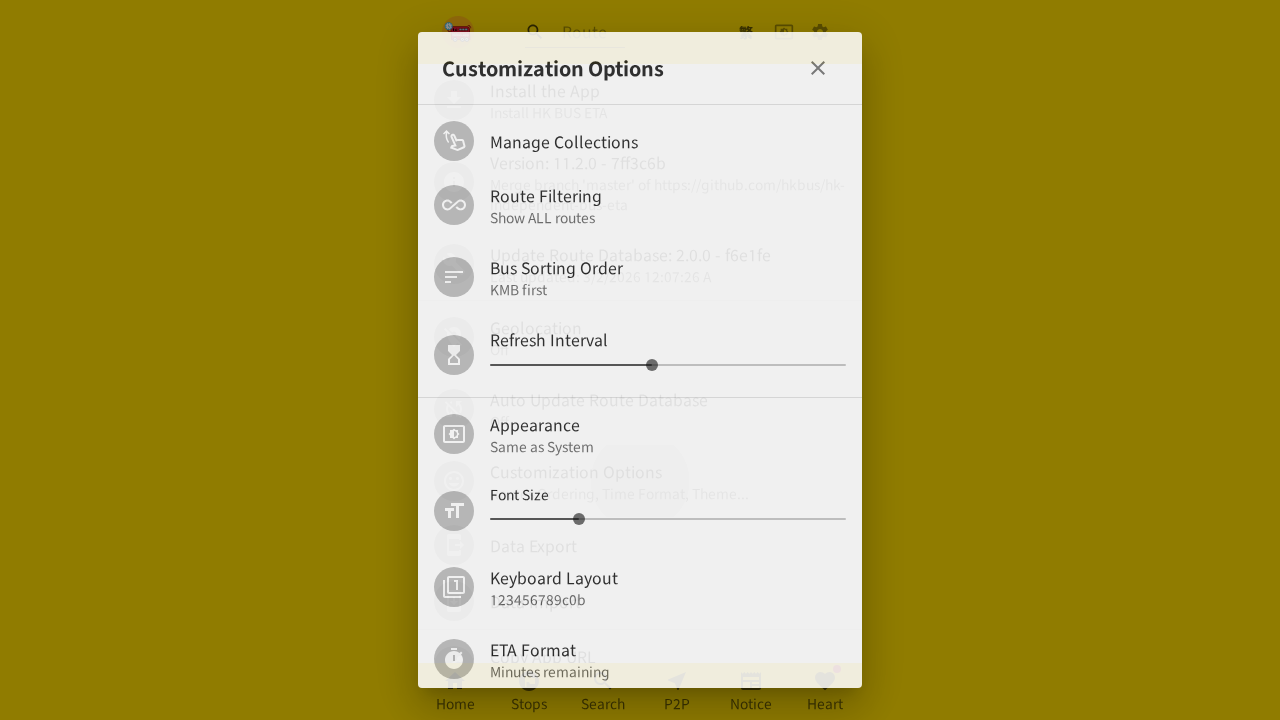

Waited 2 seconds for popup to open
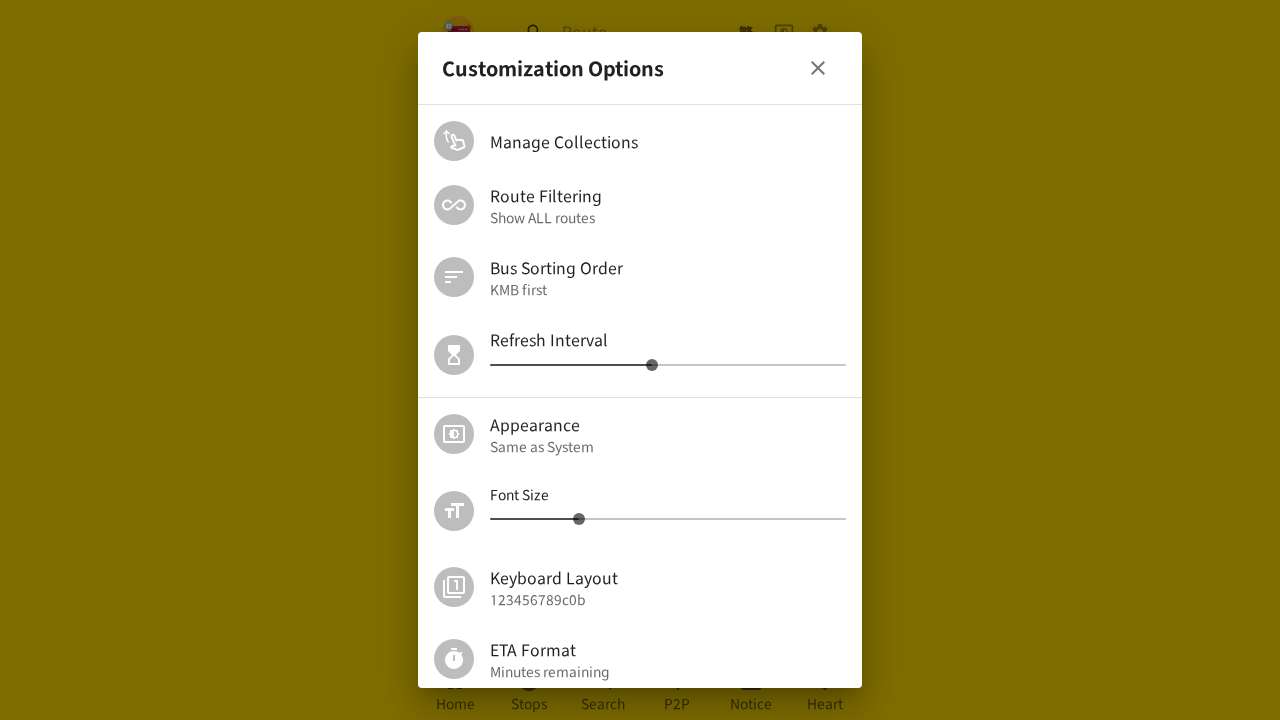

Clicked on tab within the popup menu at (640, 277) on xpath=//html/body/div[3]/div[3]/div/ul/div[3]
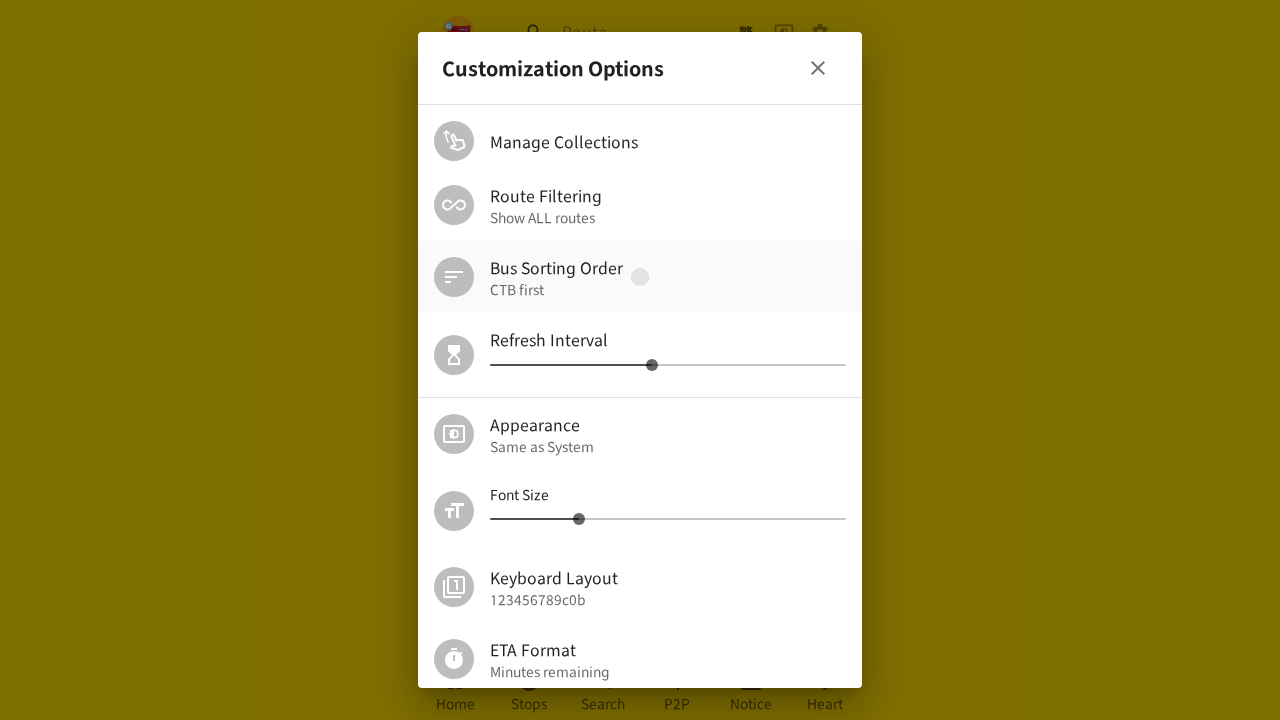

Waited 2 seconds for tab content to load
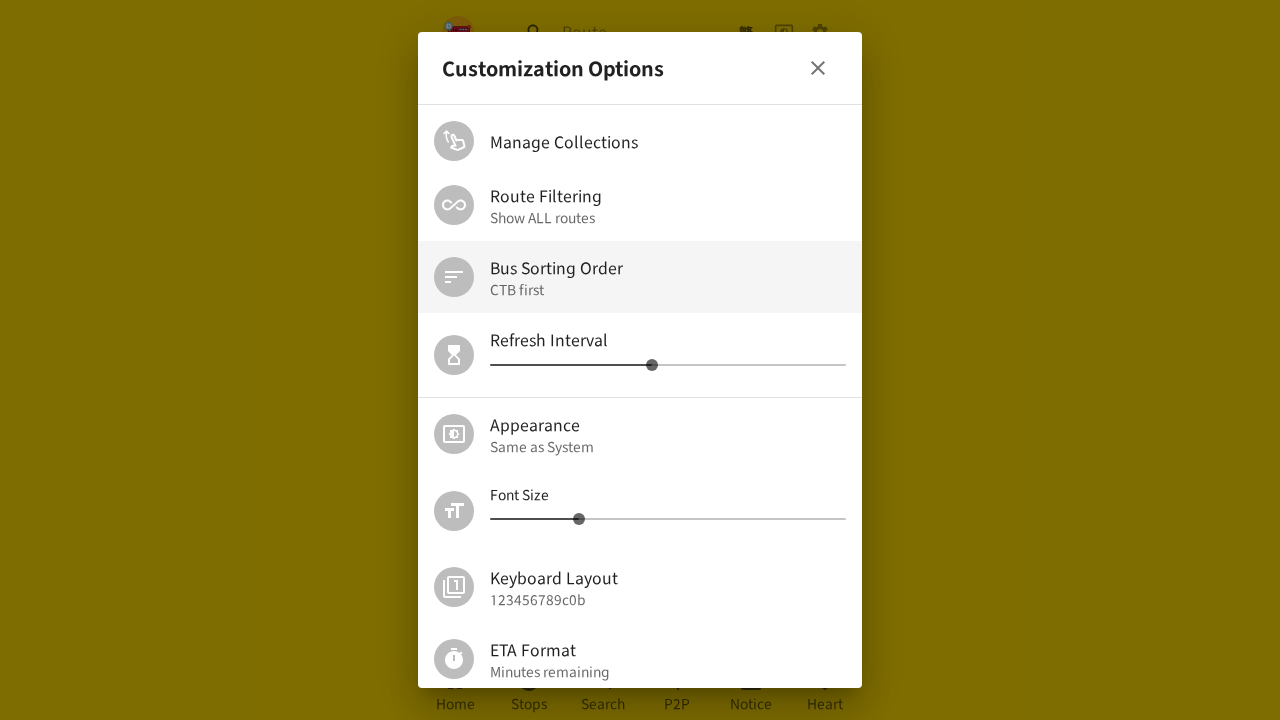

Pressed Escape key to close the popup on body
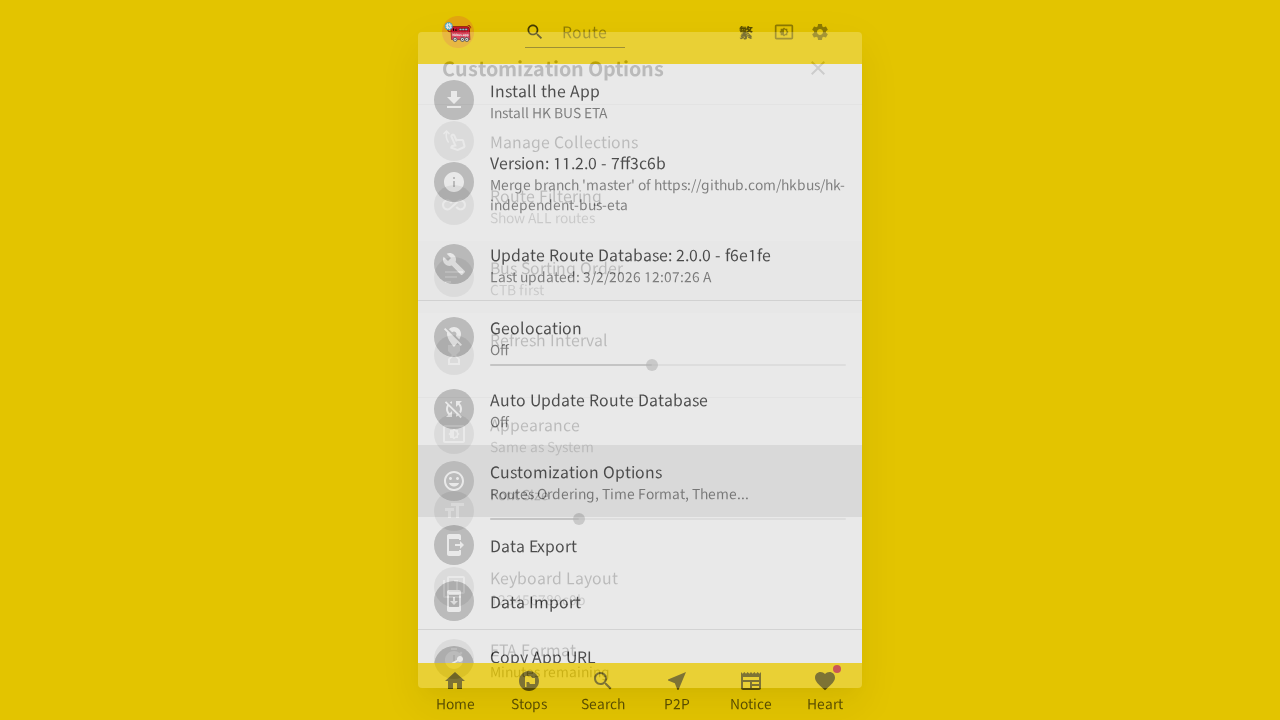

Waited 2 seconds after closing popup
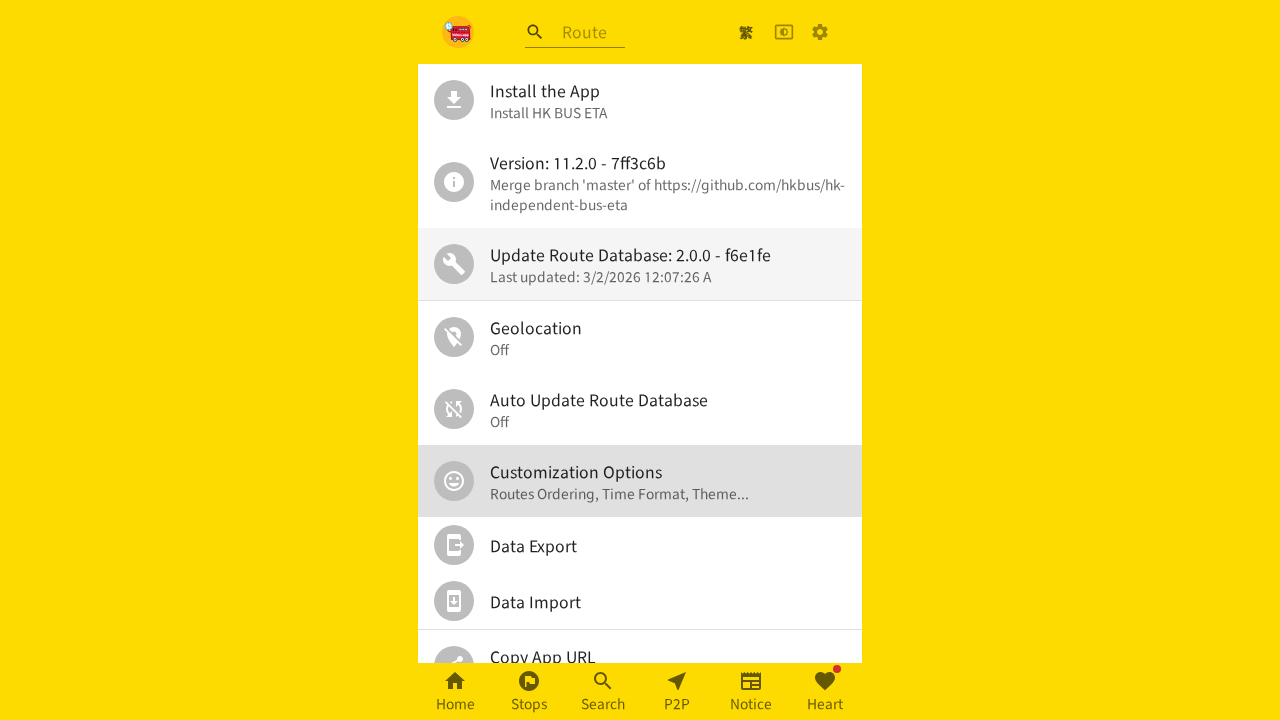

Clicked link to return to search page at (455, 692) on //*[@id="root"]/div/div[3]/a[1]
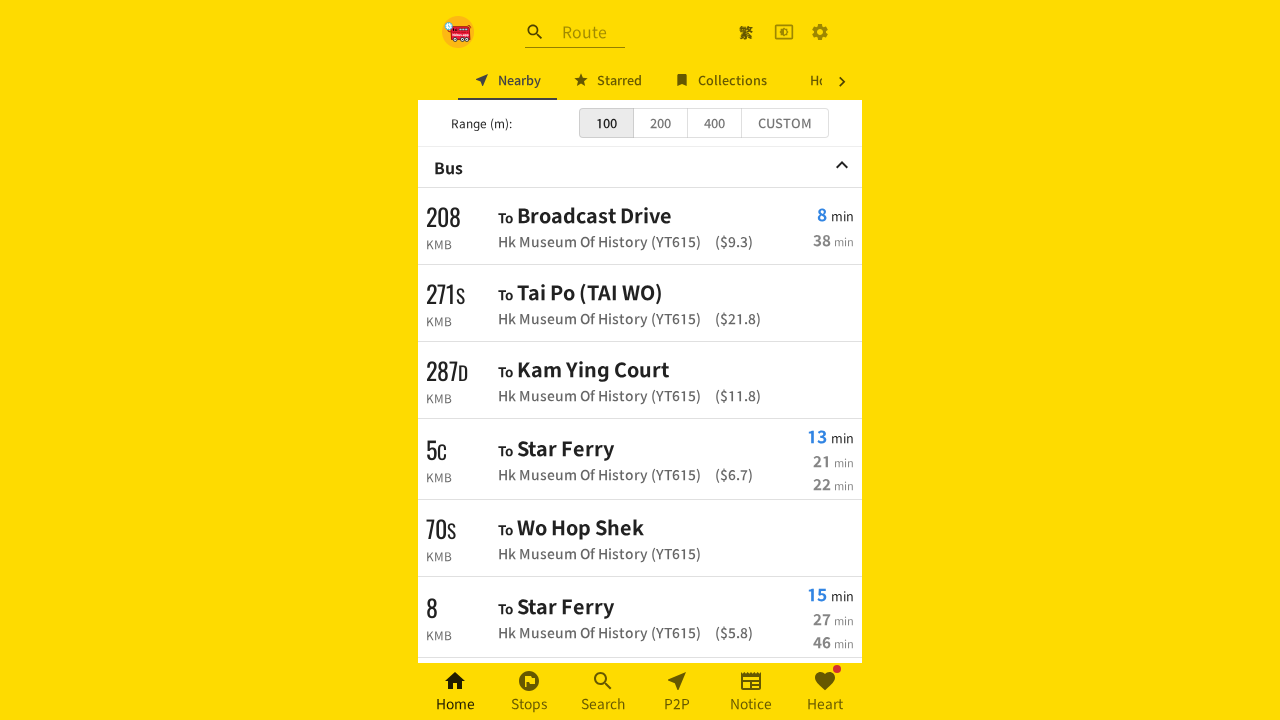

Waited 2 seconds for return to search page
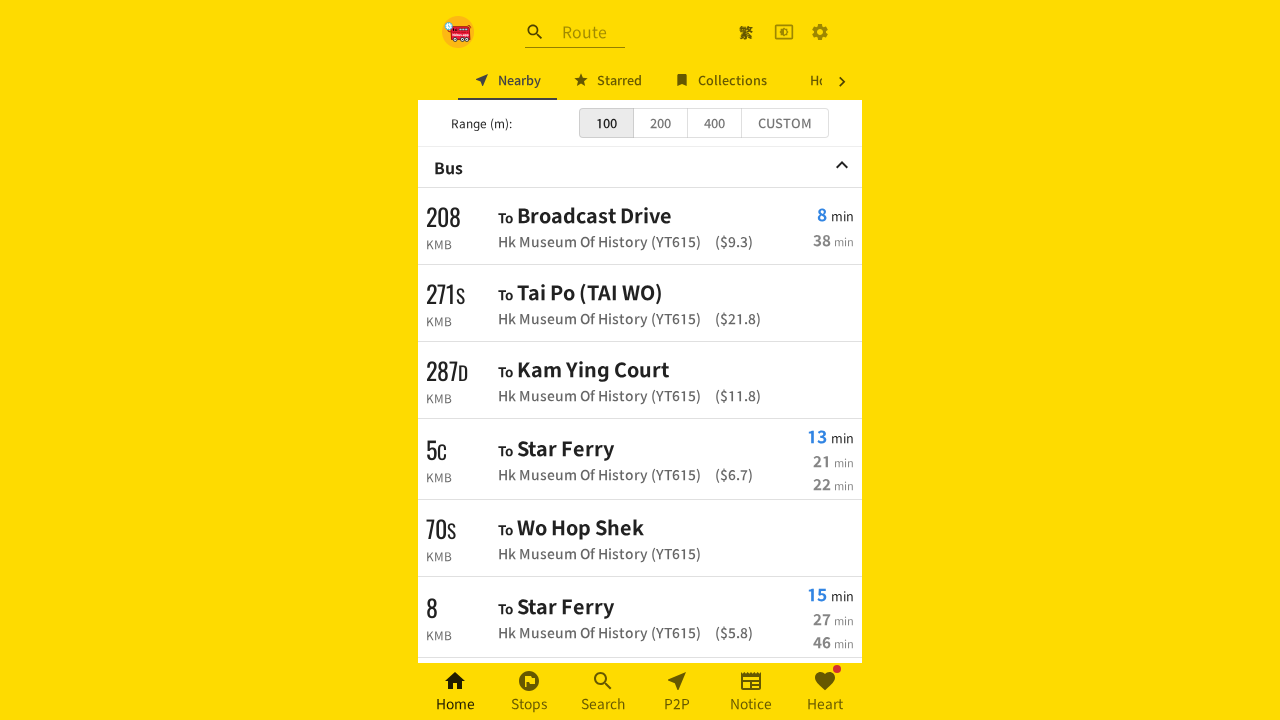

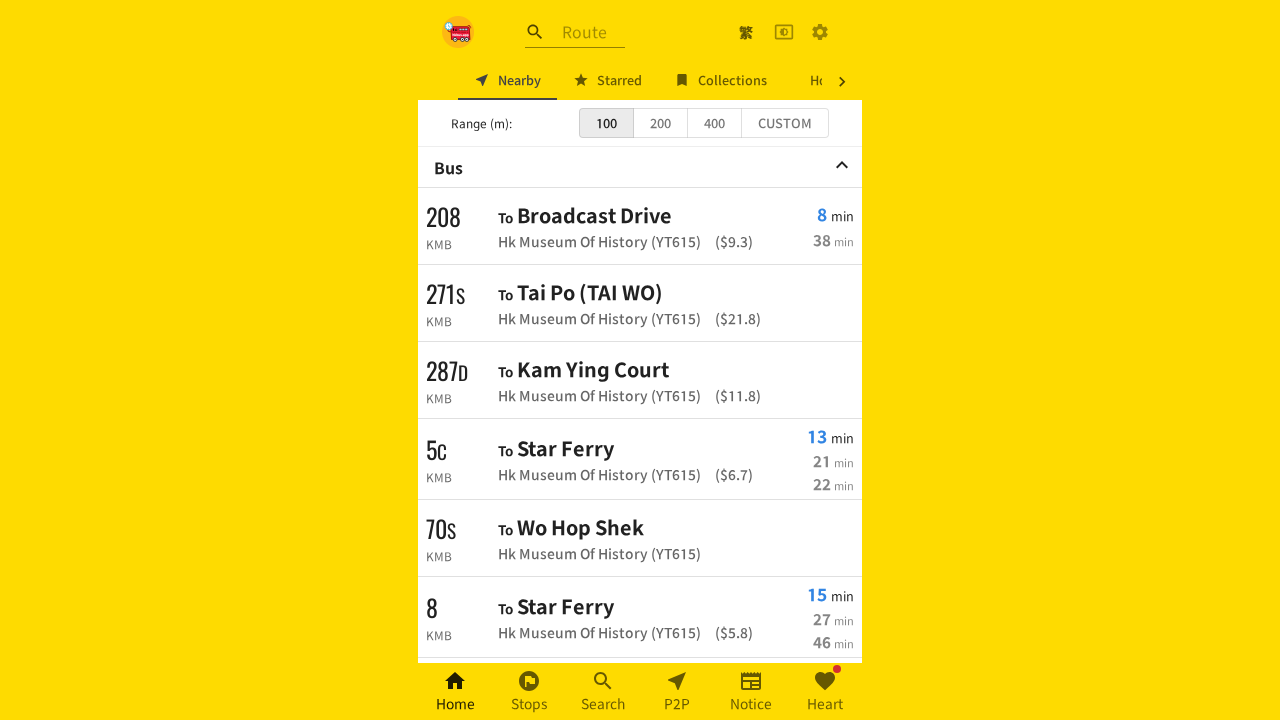